Tests a user registration or contact form by entering a username and email address into the form fields on thetestingworld.com testing page.

Starting URL: http://www.thetestingworld.com/testings

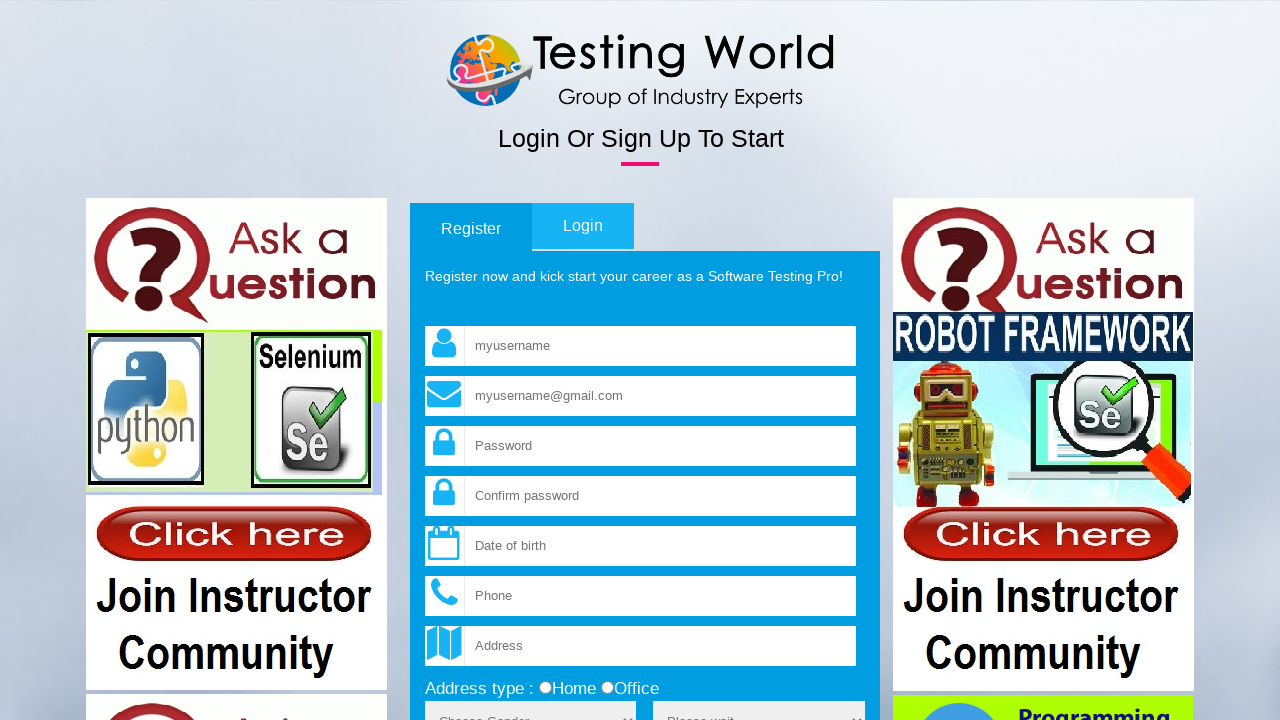

Set viewport to 1920x1080
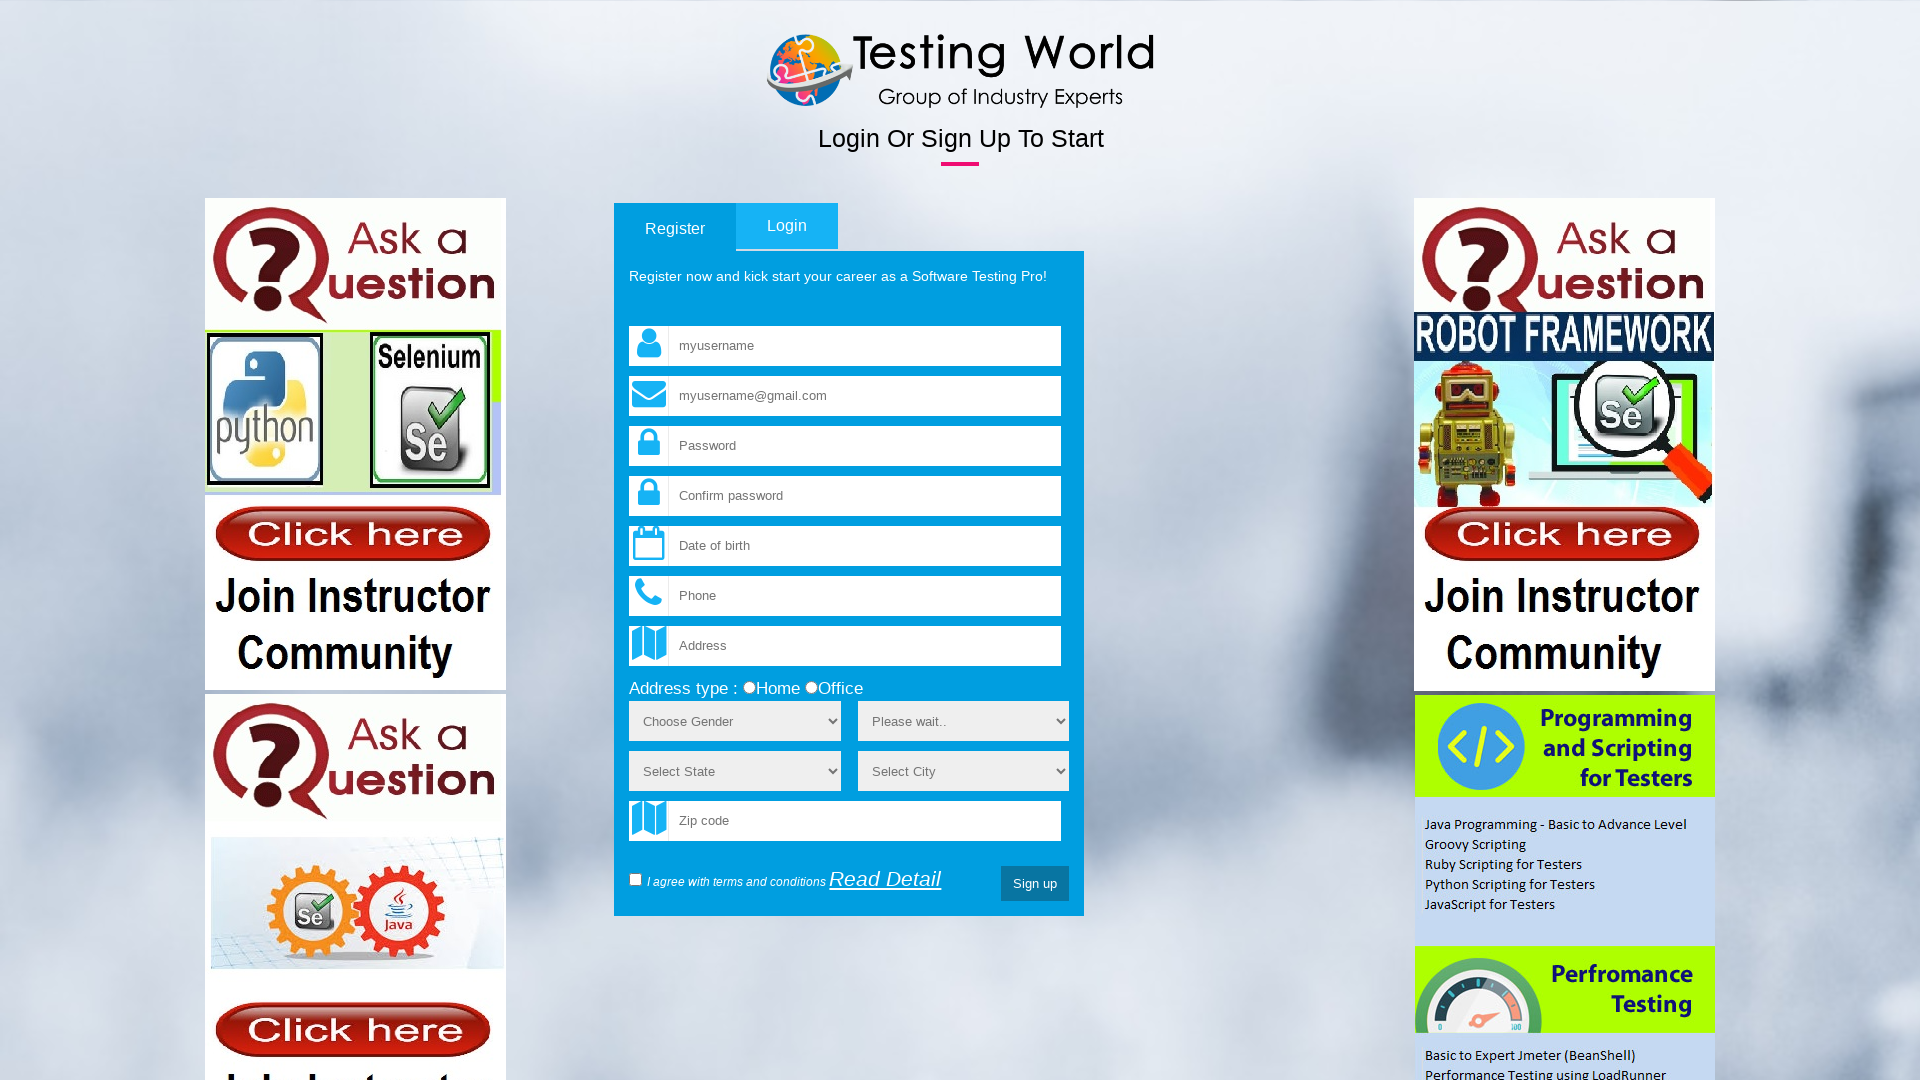

Filled username field with 'Romesh' on input[name='fld_username']
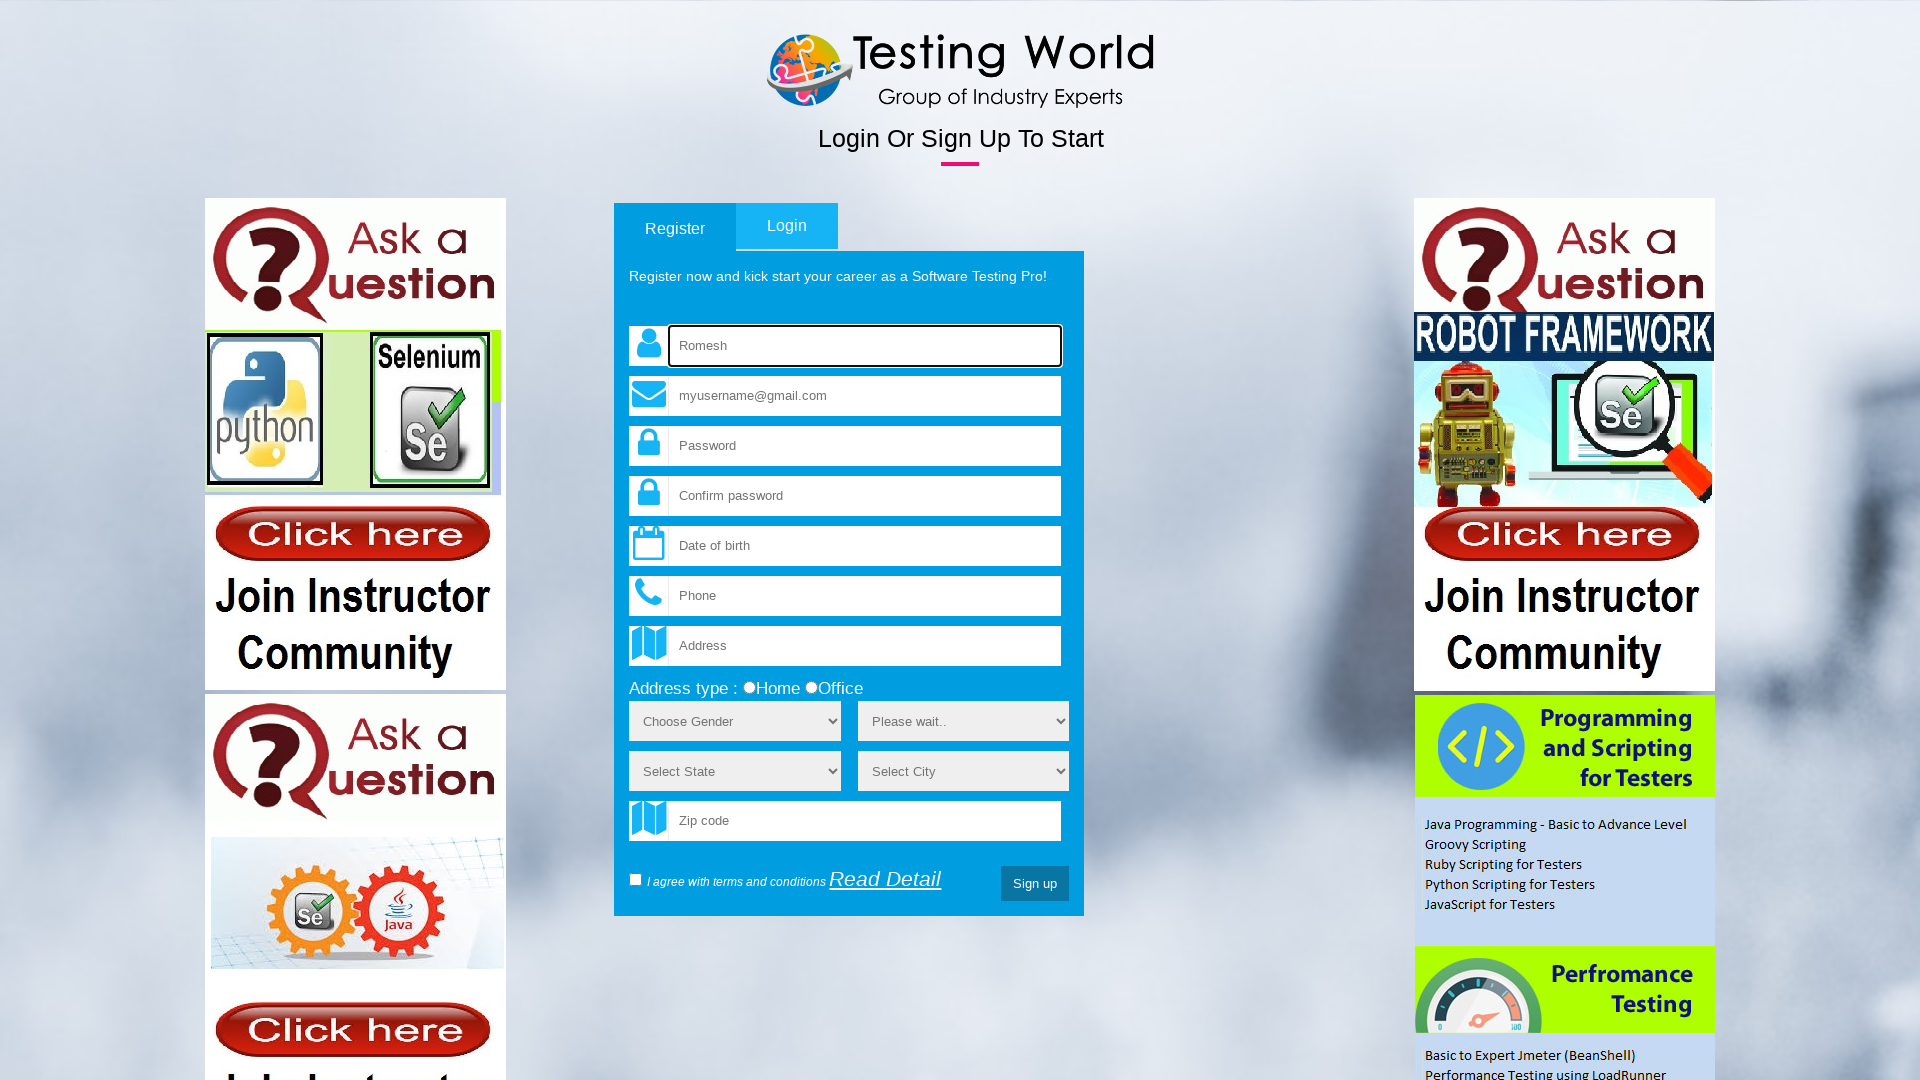

Filled email field with 'romesh@gmail.com' on input[name='fld_email']
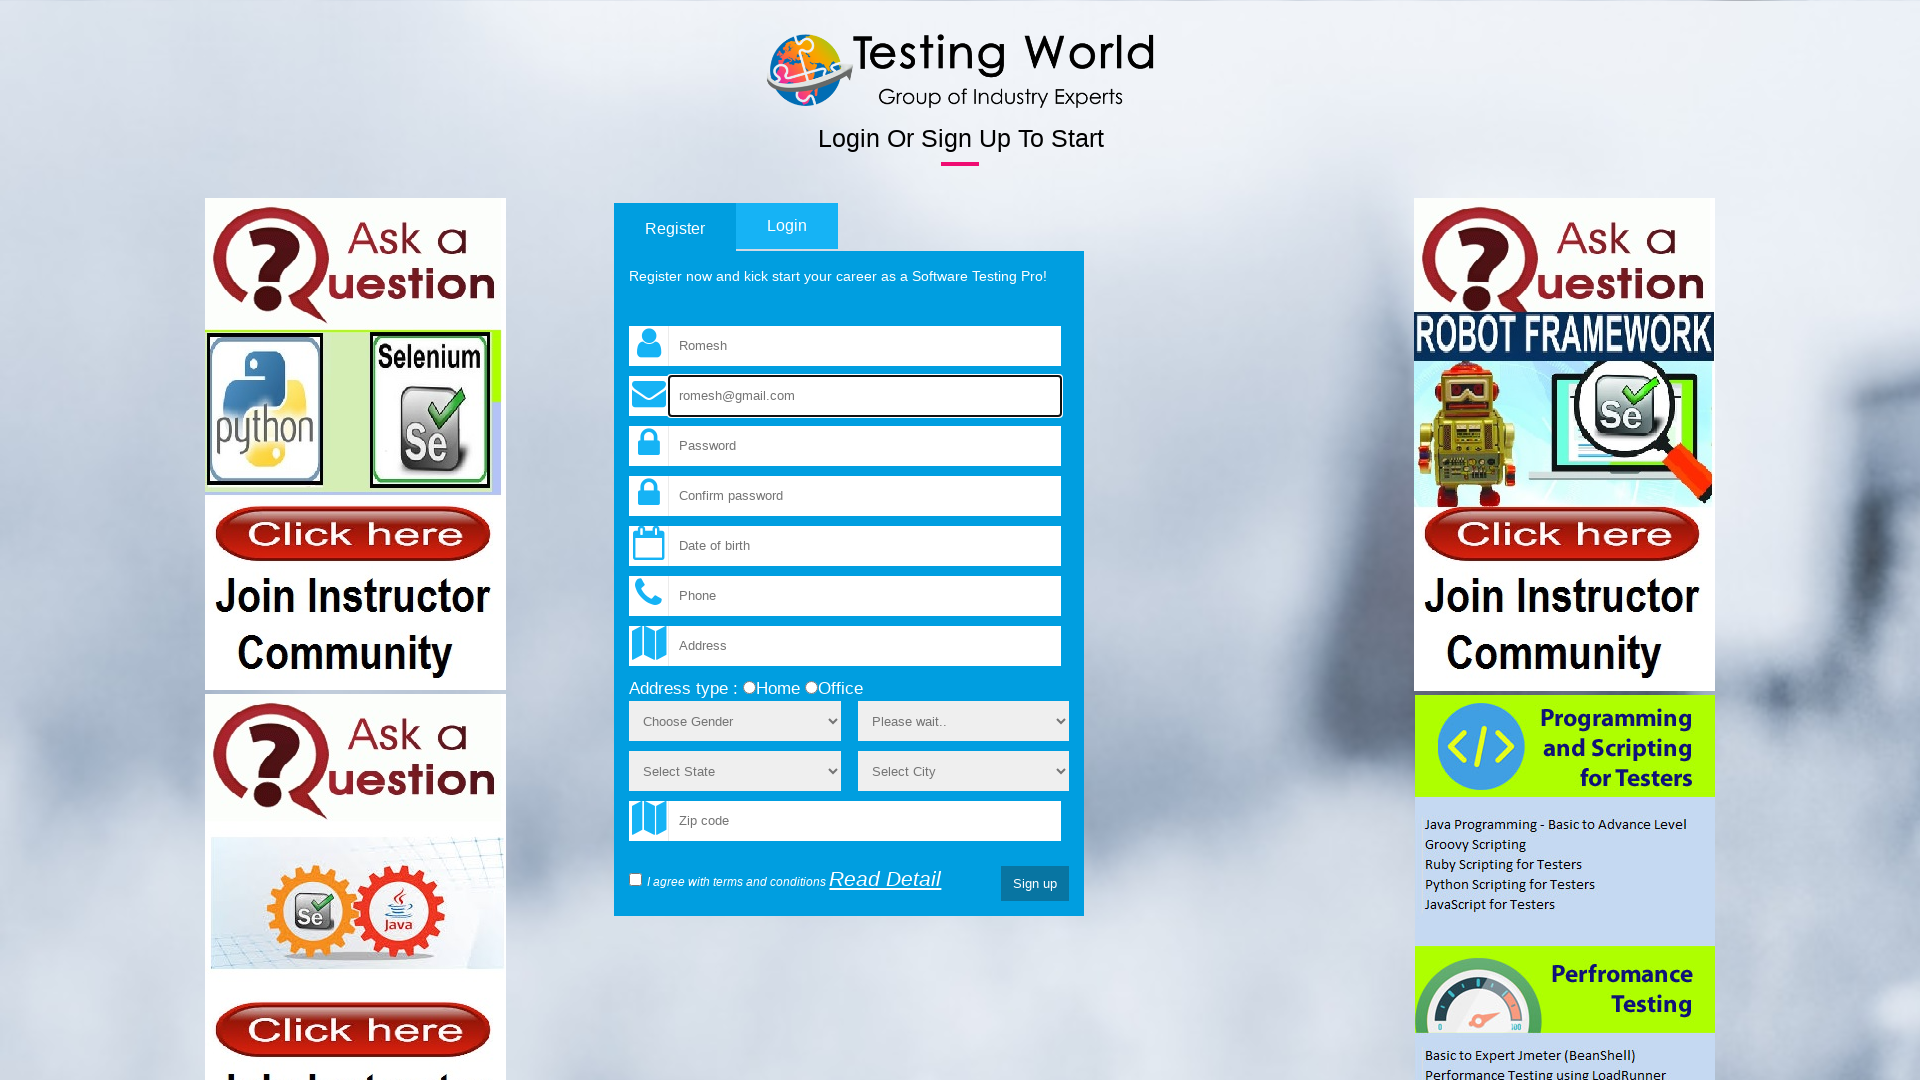

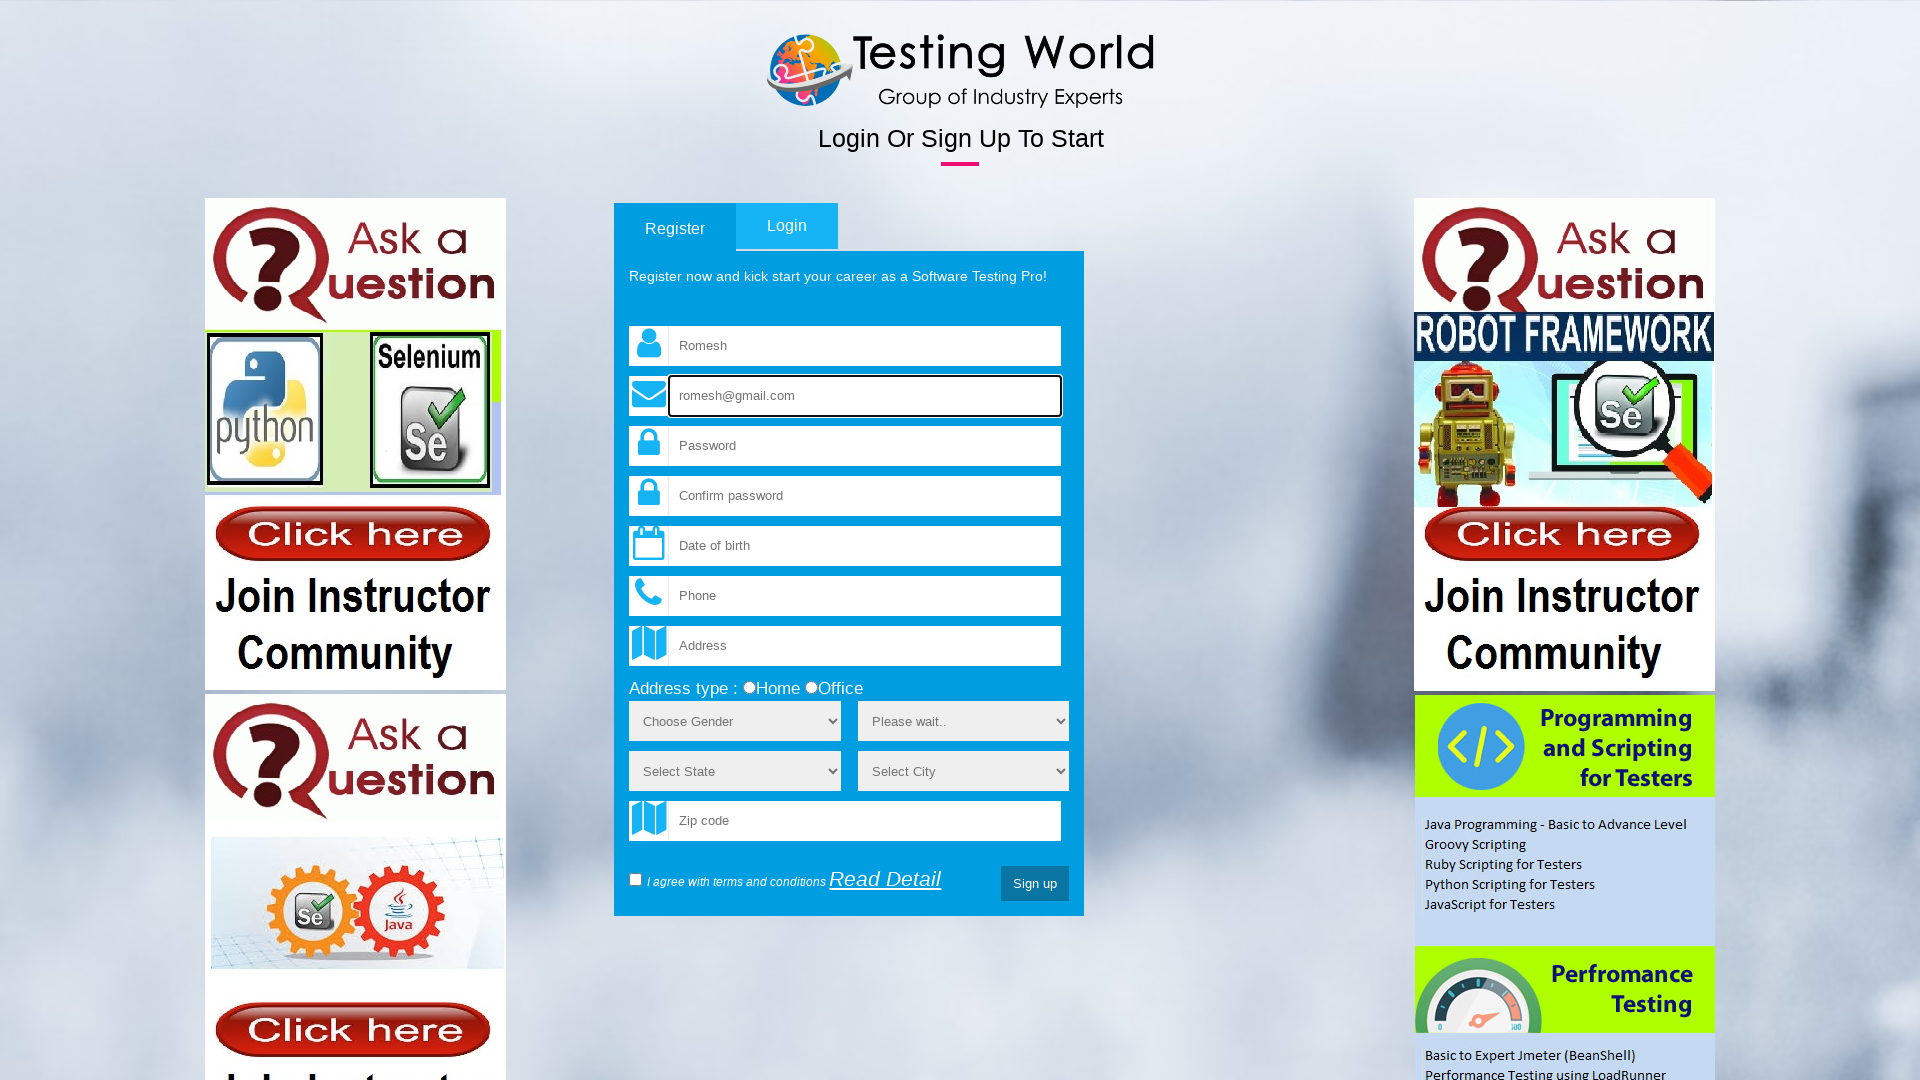